Opens the Demoblaze store homepage and verifies the page title is "STORE"

Starting URL: https://www.demoblaze.com/

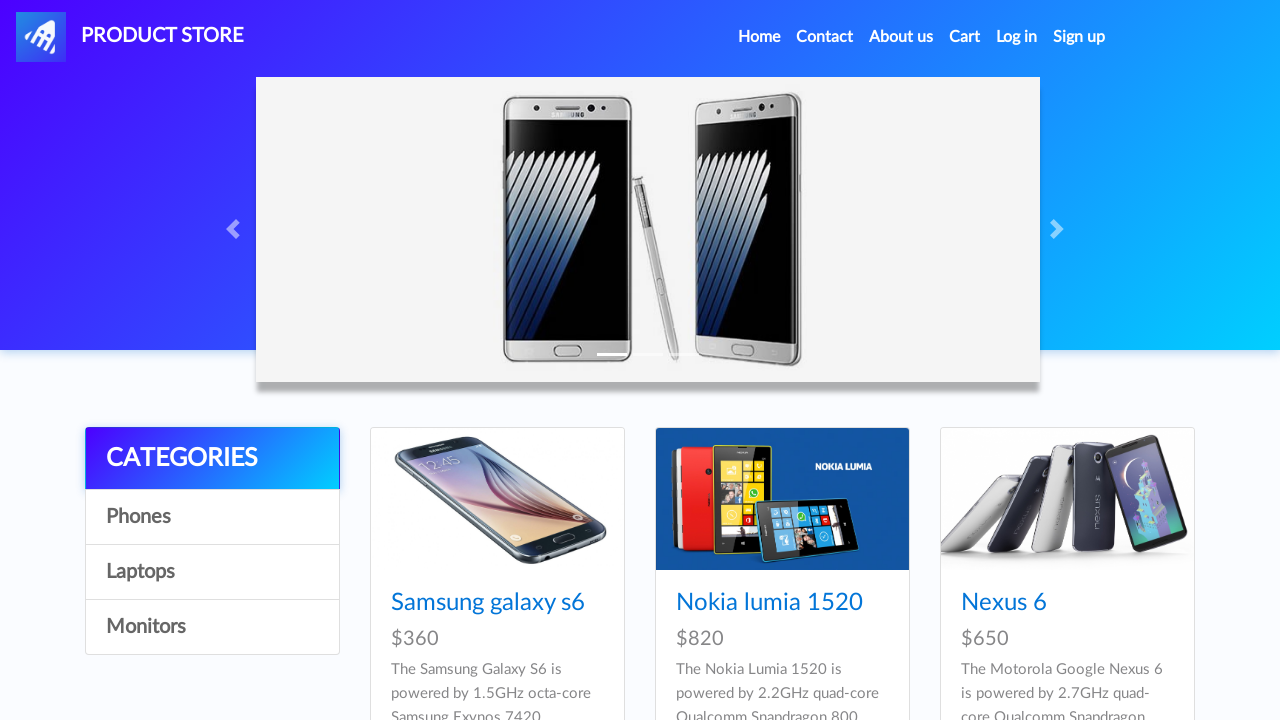

Navigated to Demoblaze store homepage
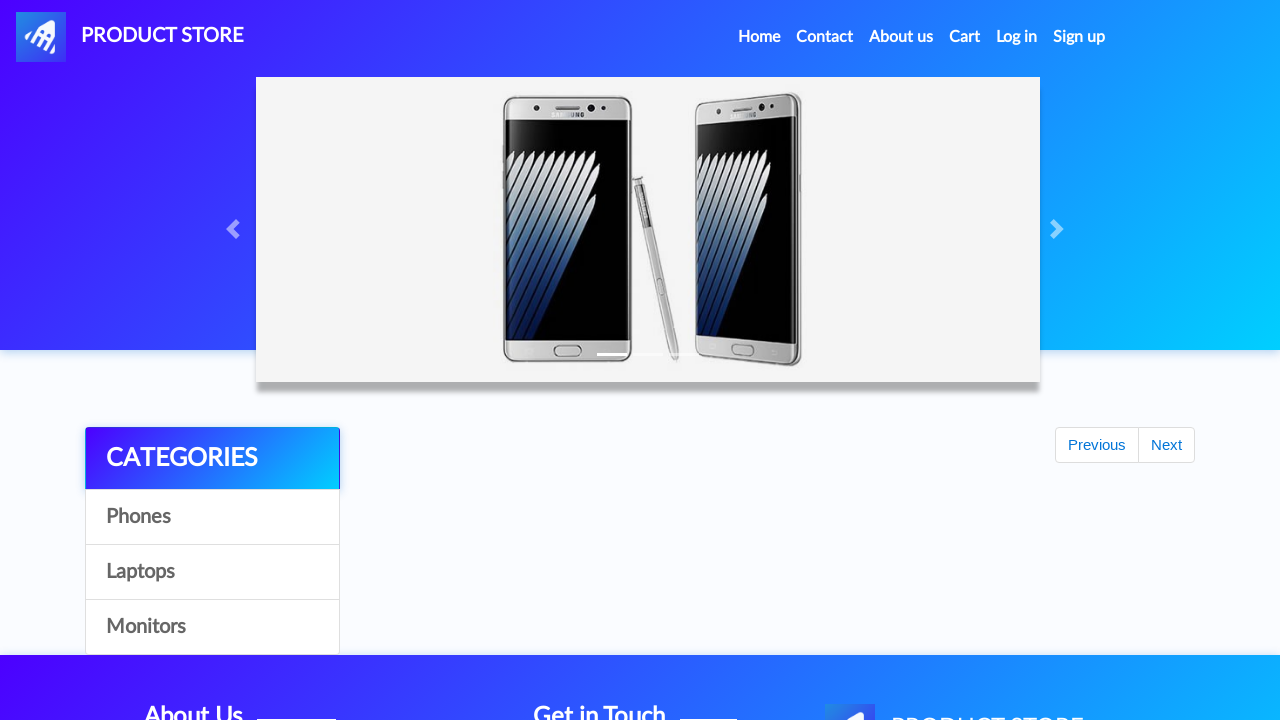

Verified page title is 'STORE'
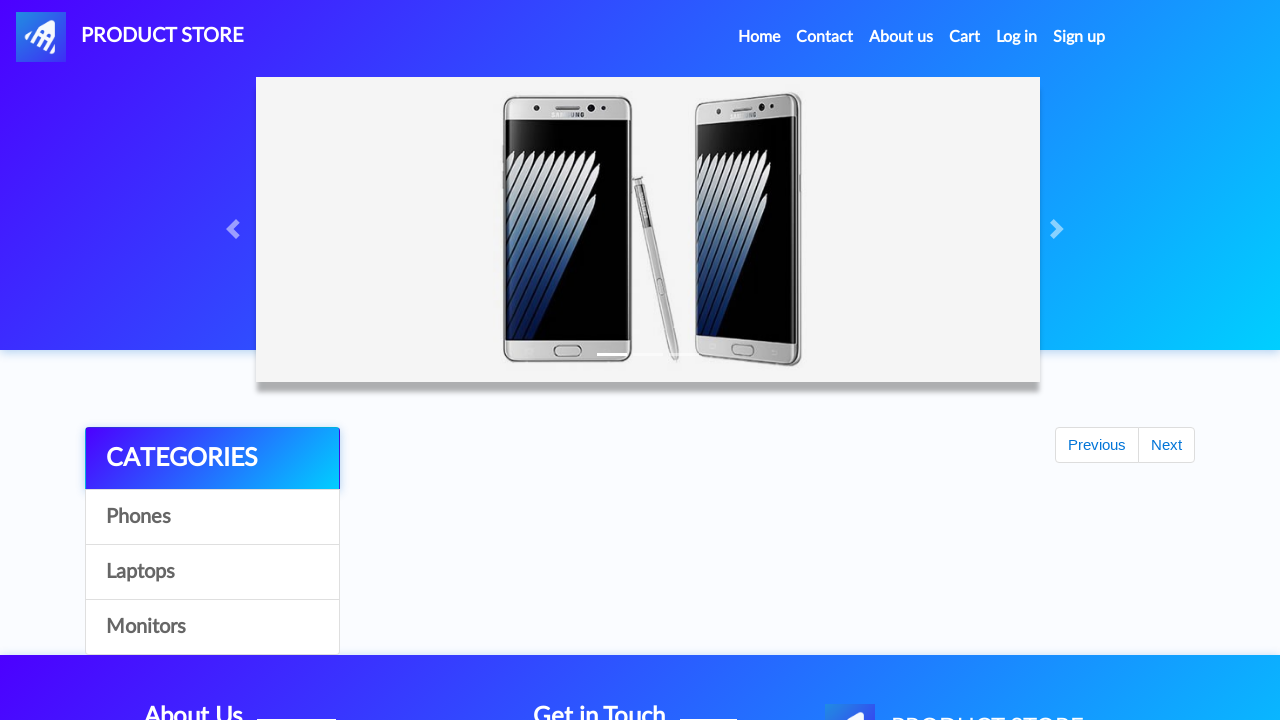

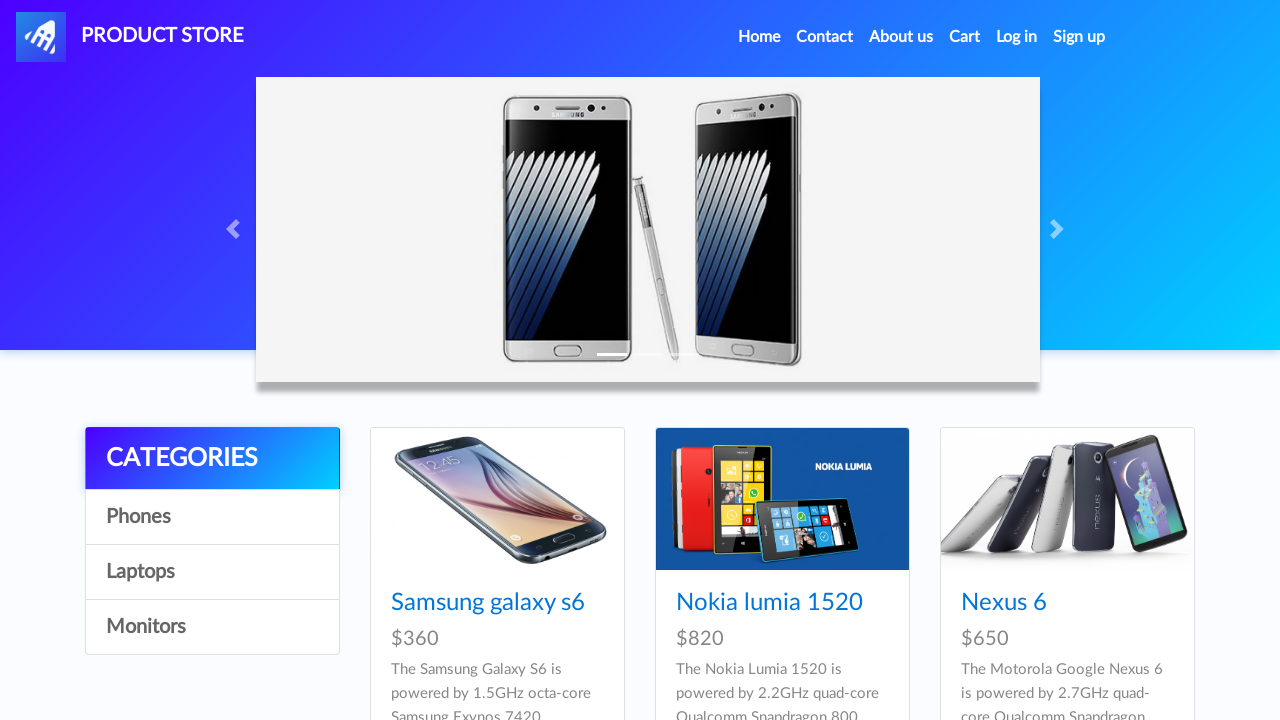